Navigates to a test automation practice site and fills in a name field with a test value to demonstrate basic form interaction.

Starting URL: https://testautomationpractice.blogspot.com/

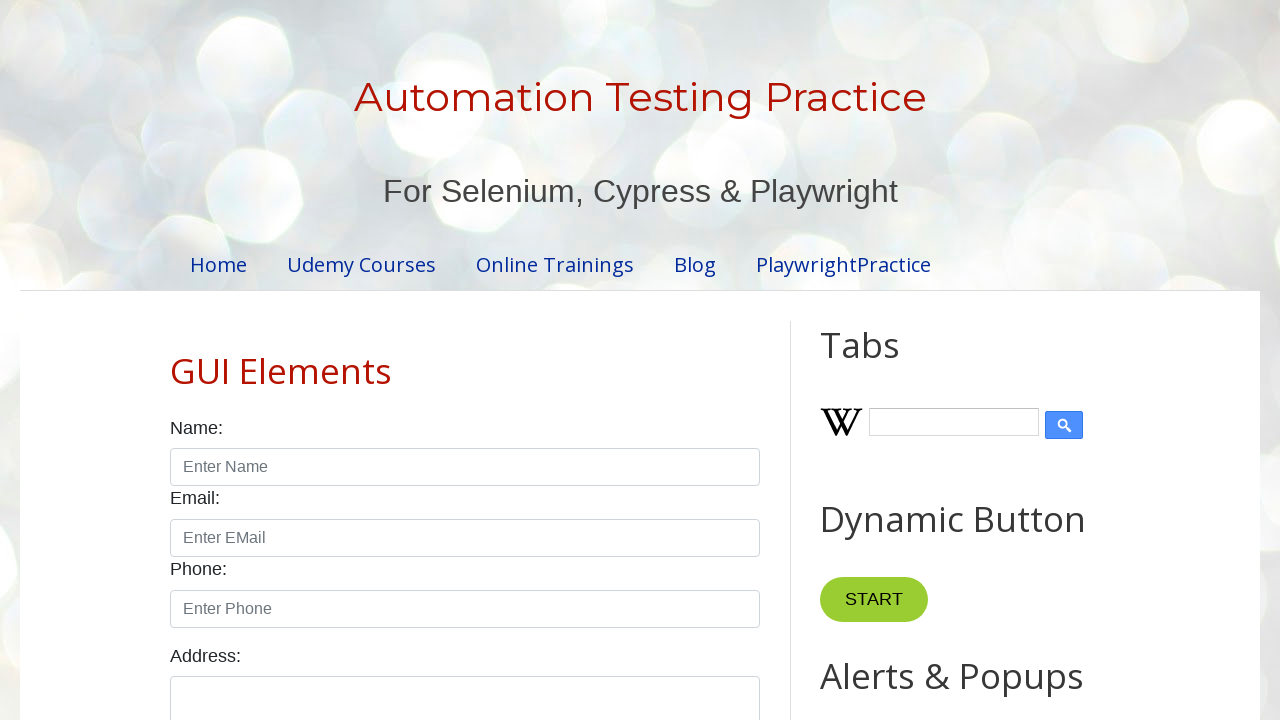

Navigated to test automation practice site
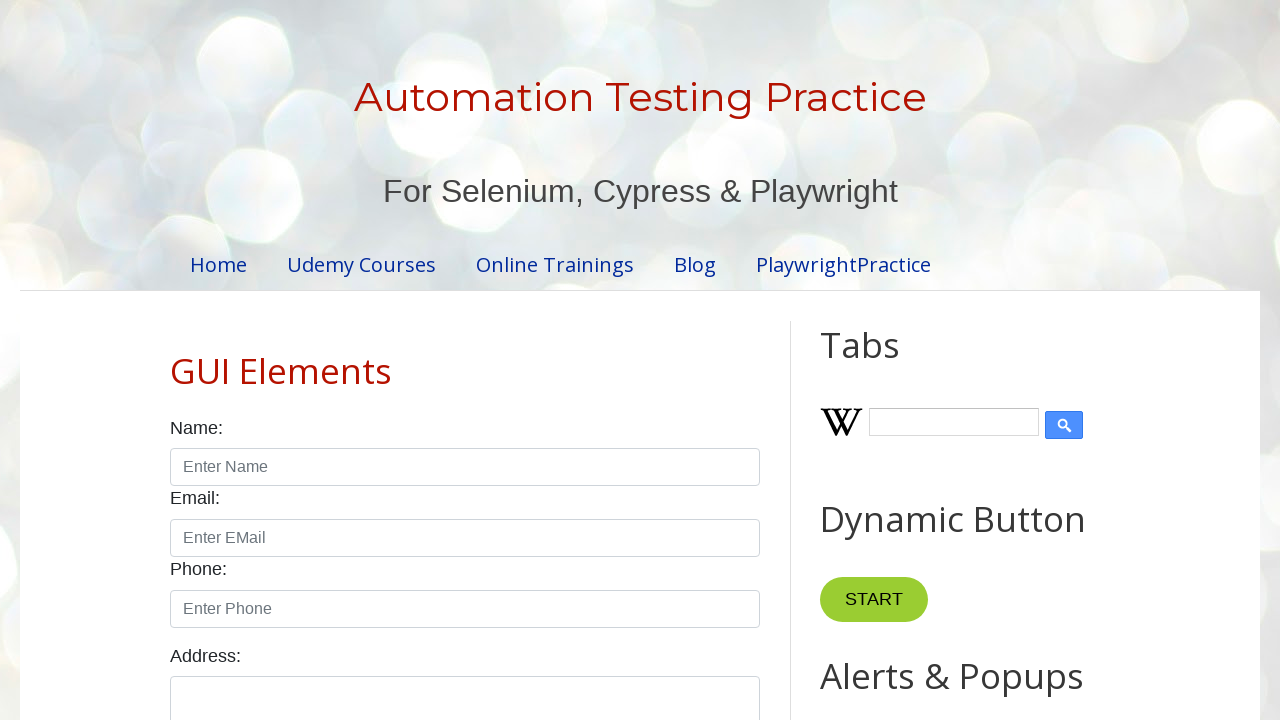

Filled name field with 'Naveen' on #name
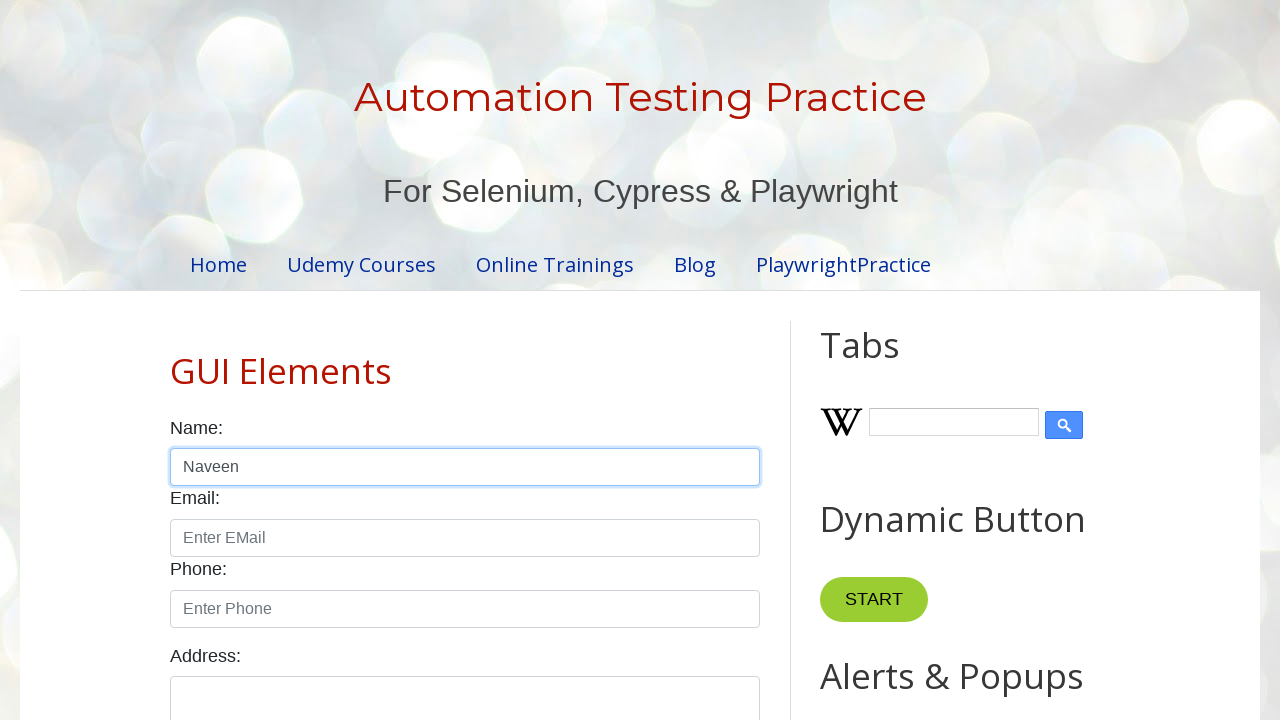

Waited 2 seconds for visual confirmation
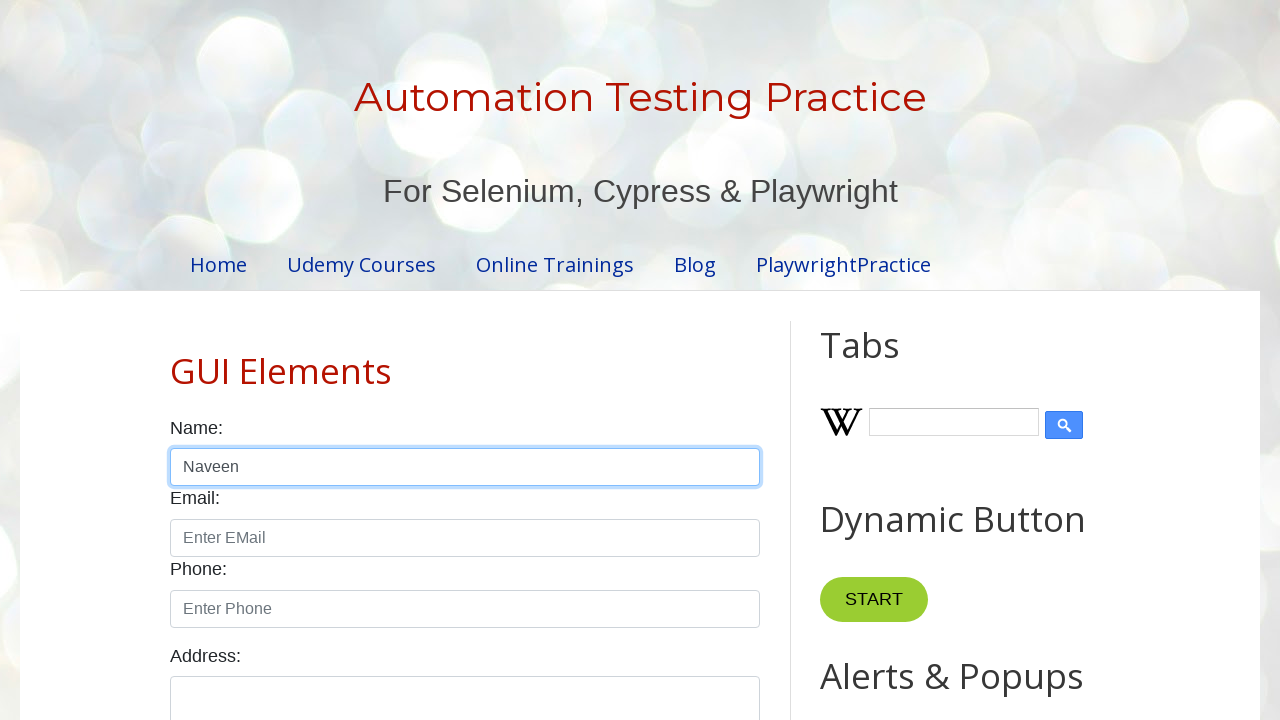

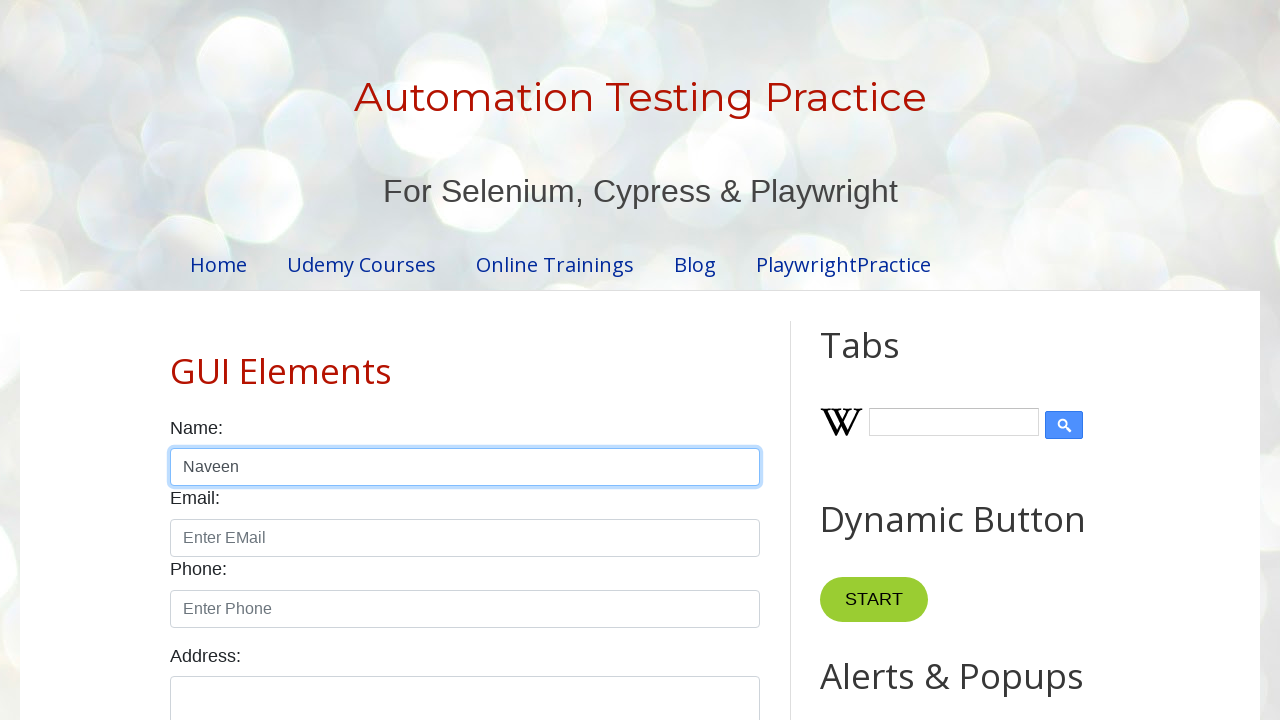